Tests a contact form with a captcha by solving a math equation displayed on the page, entering the result in a text field, and submitting the form.

Starting URL: https://hectorware.com/index.php/trial/

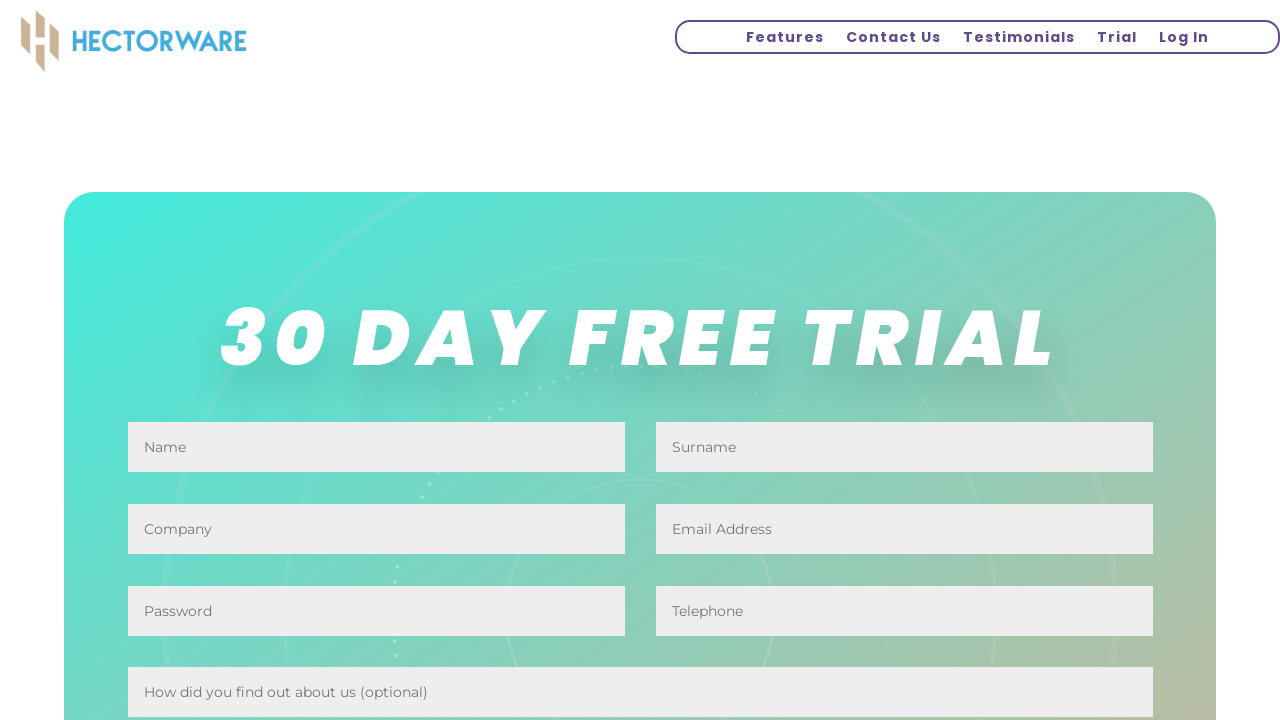

Waited for captcha question to be visible
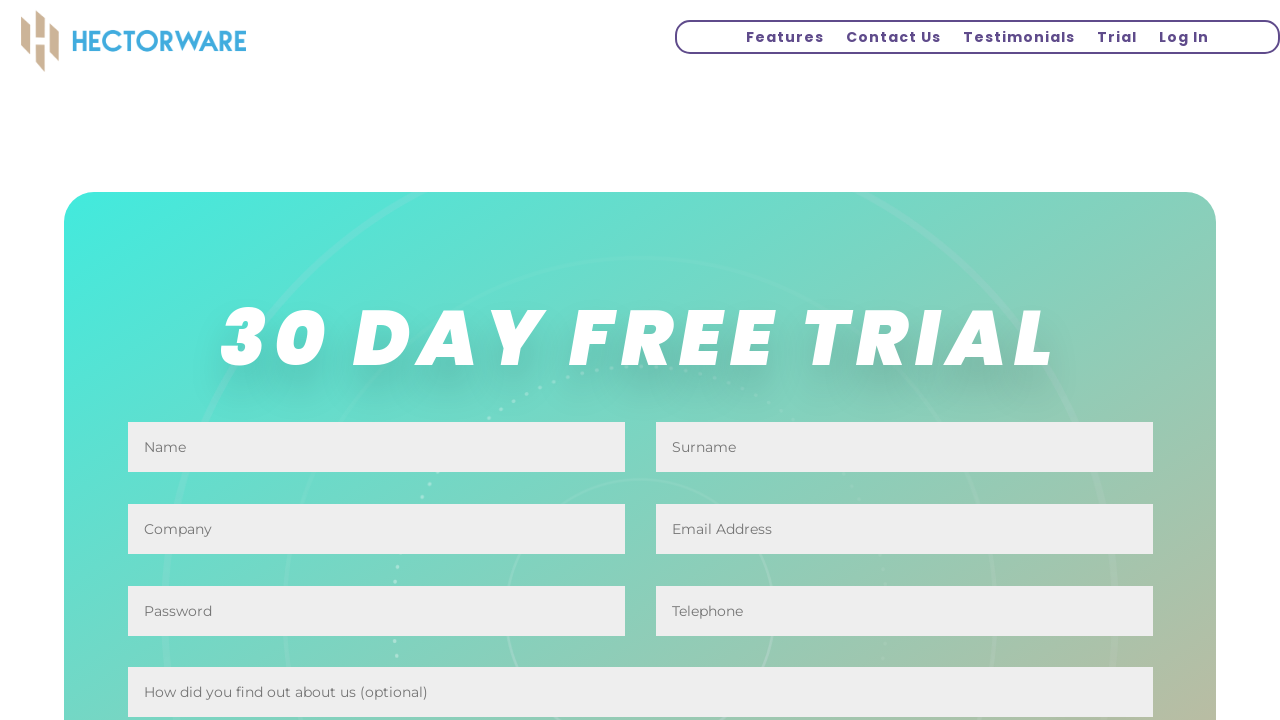

Retrieved captcha math expression: '4 + 15'
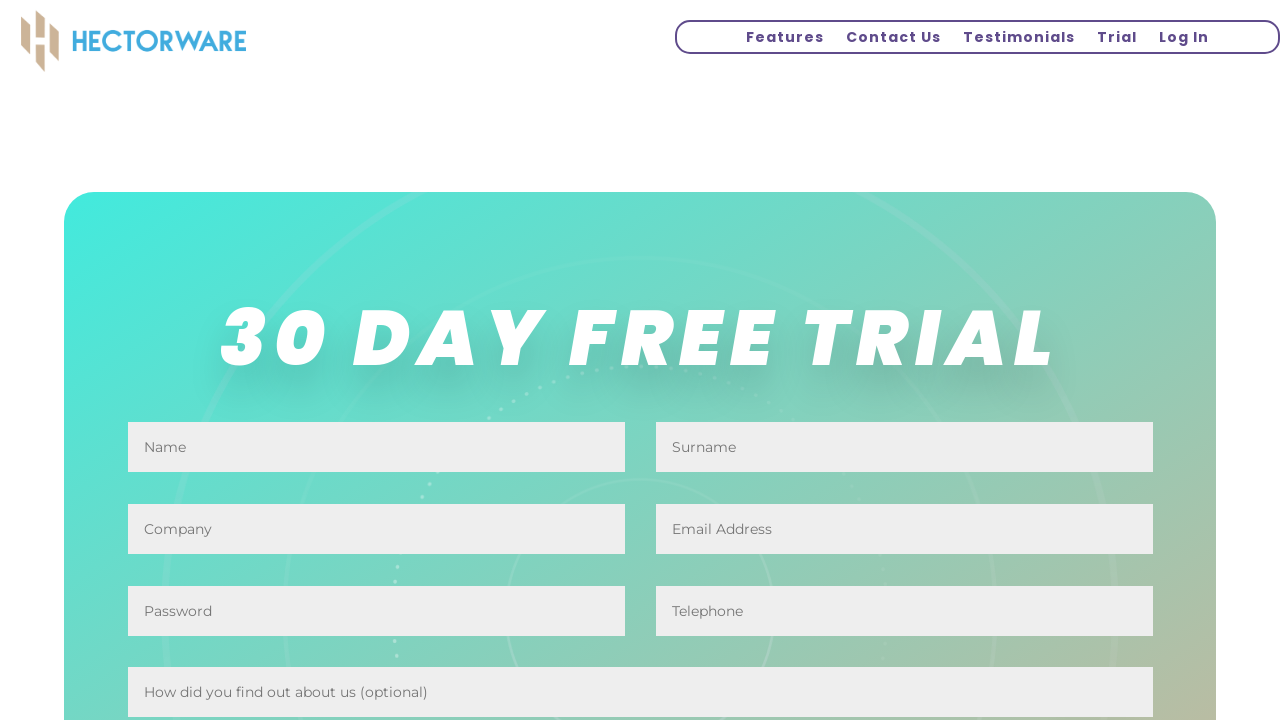

Parsed and calculated captcha result: 19
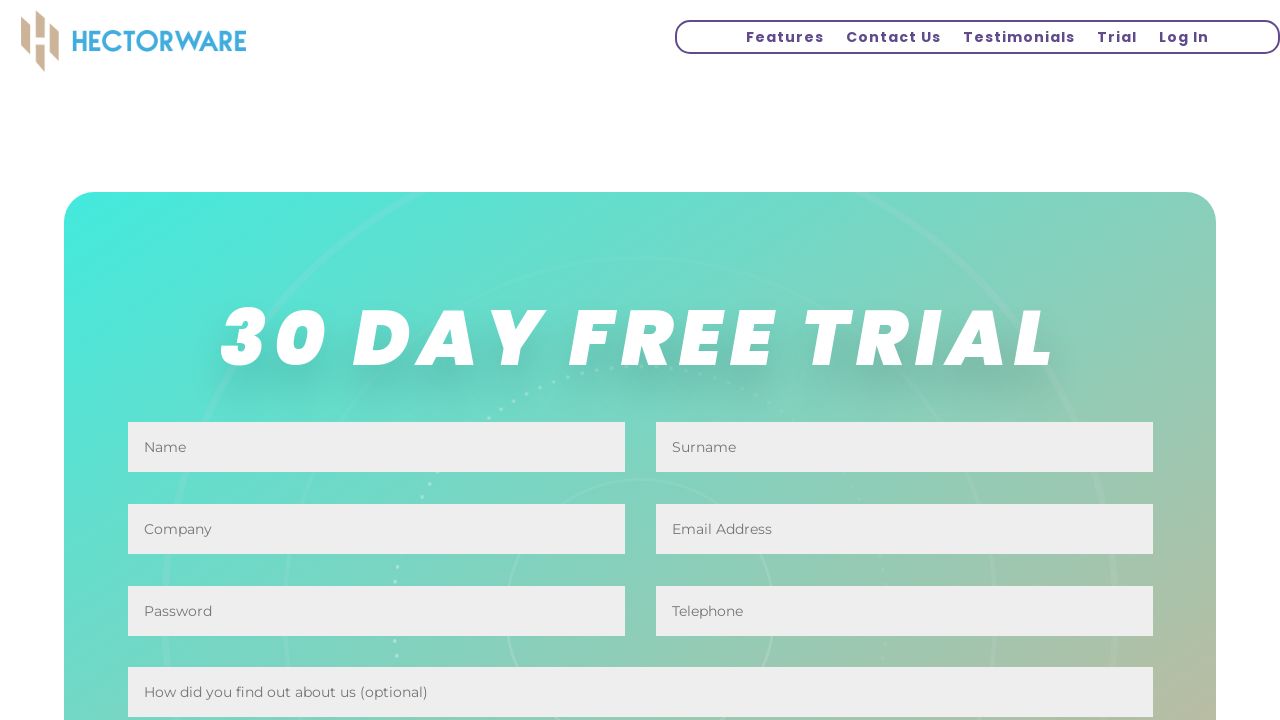

Filled captcha input field with answer: 19 on input.et_pb_contact_captcha
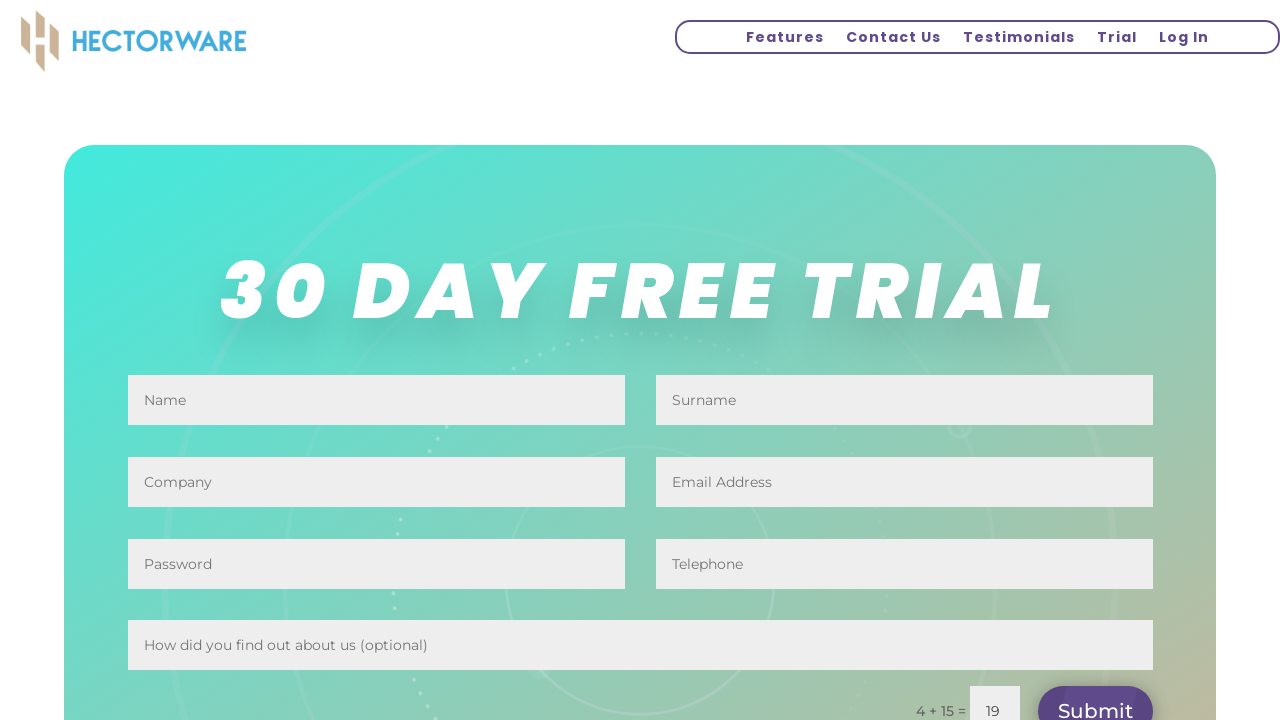

Pressed Enter to submit the captcha form on input.et_pb_contact_captcha
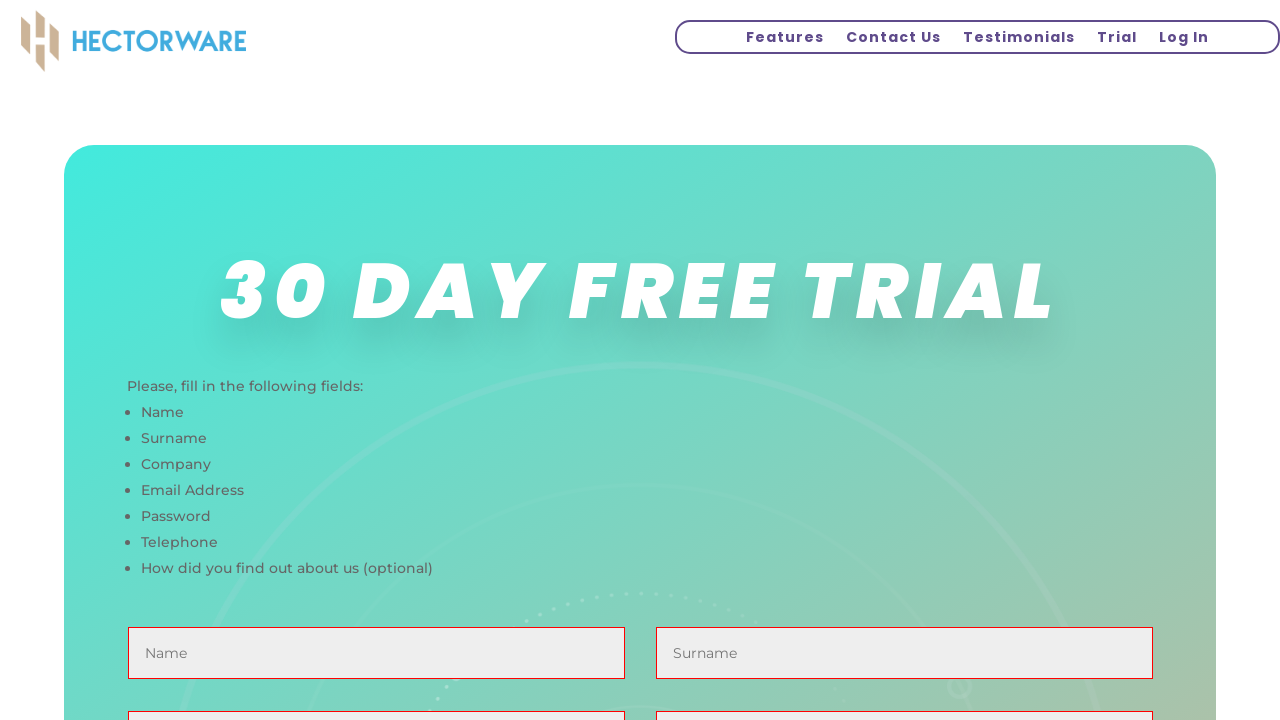

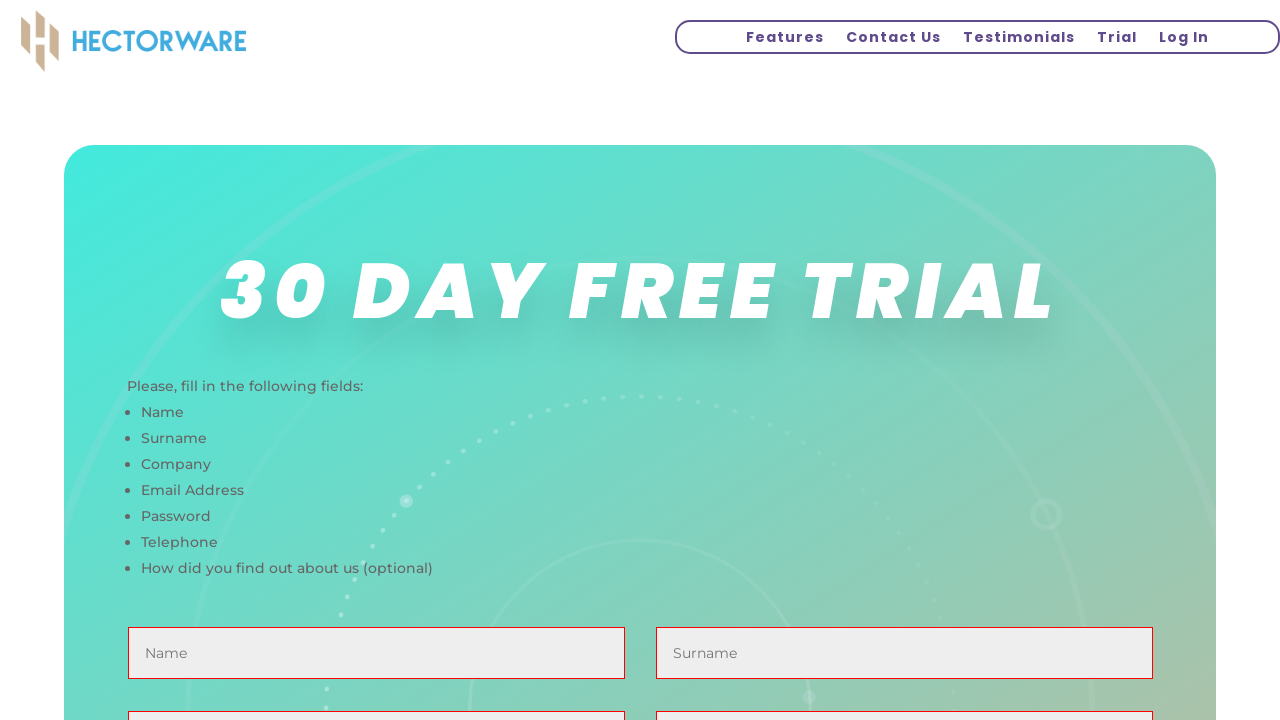